Navigates to extramarks.com and verifies that anchor links are present on the page by waiting for them to load.

Starting URL: https://www.extramarks.com

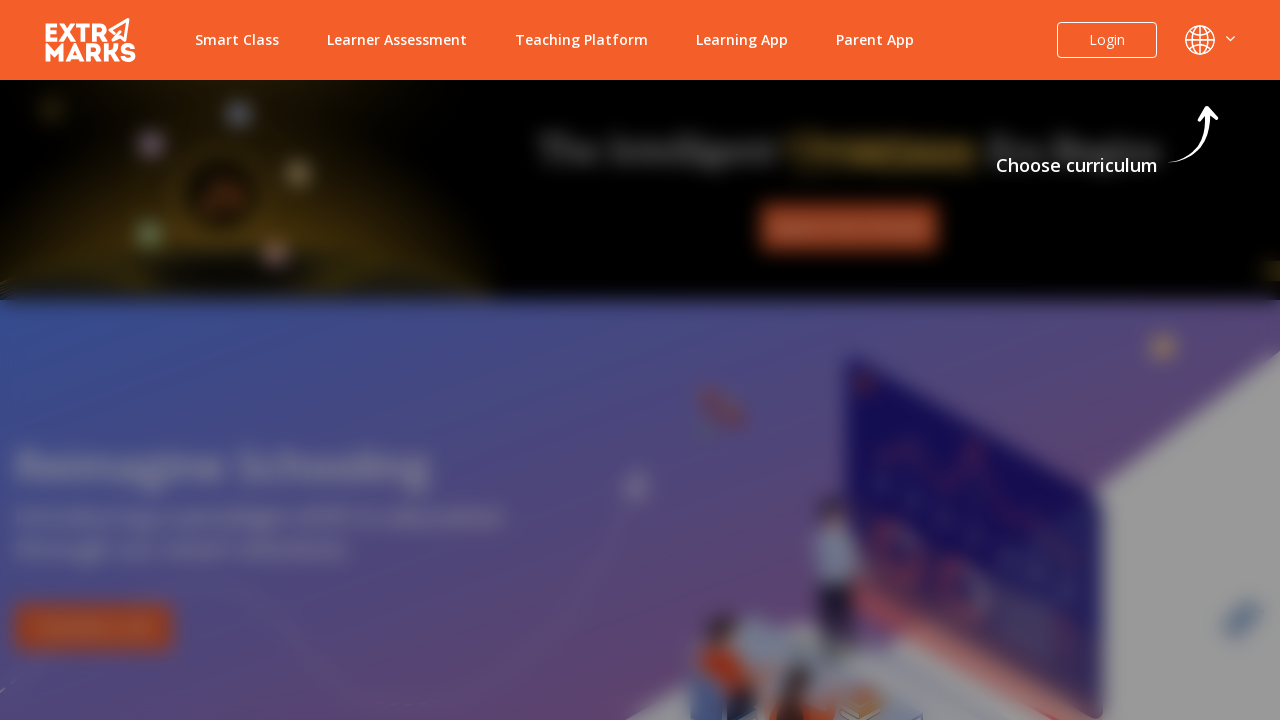

Waited for page to reach networkidle state
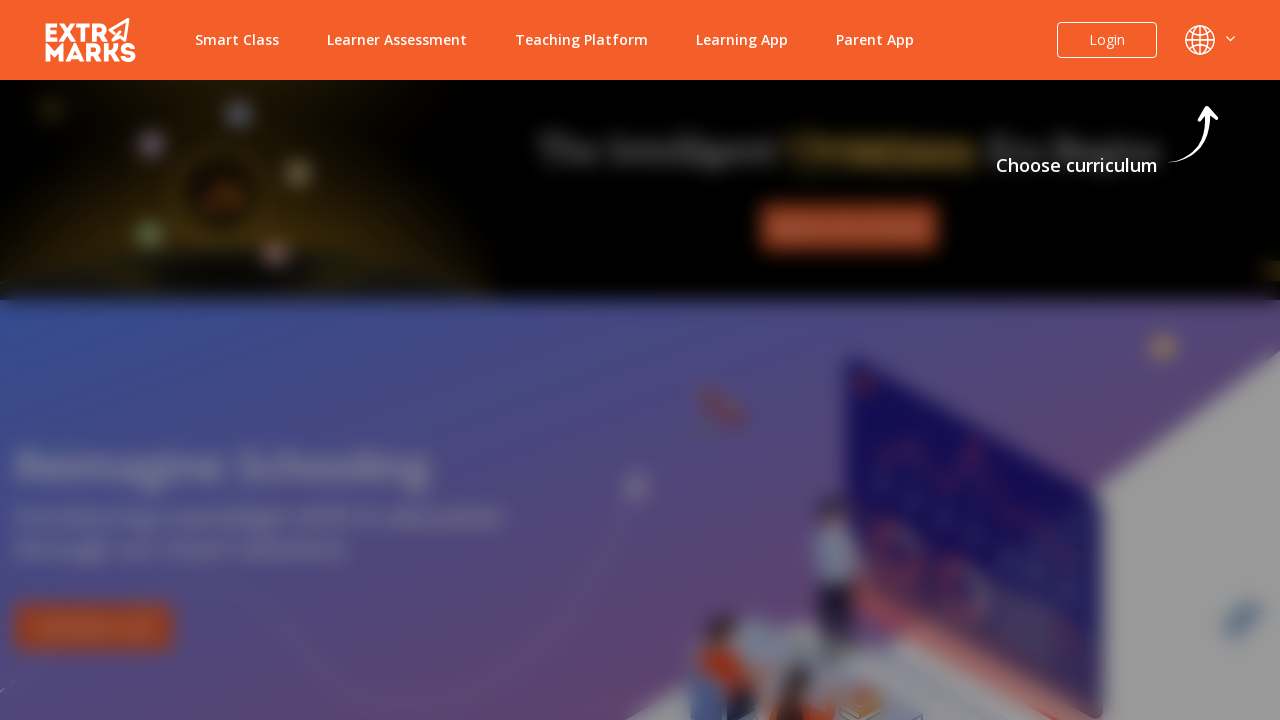

Verified anchor tags are attached to the page
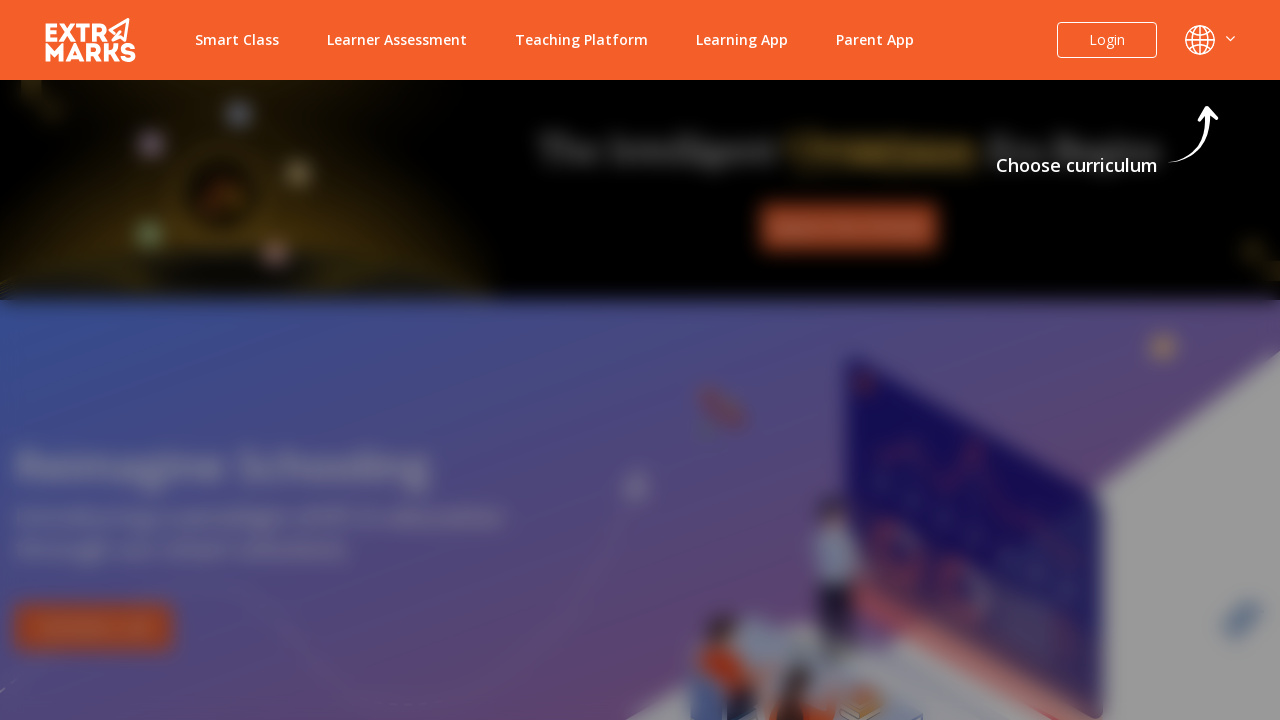

Retrieved all anchor elements - found 27 links
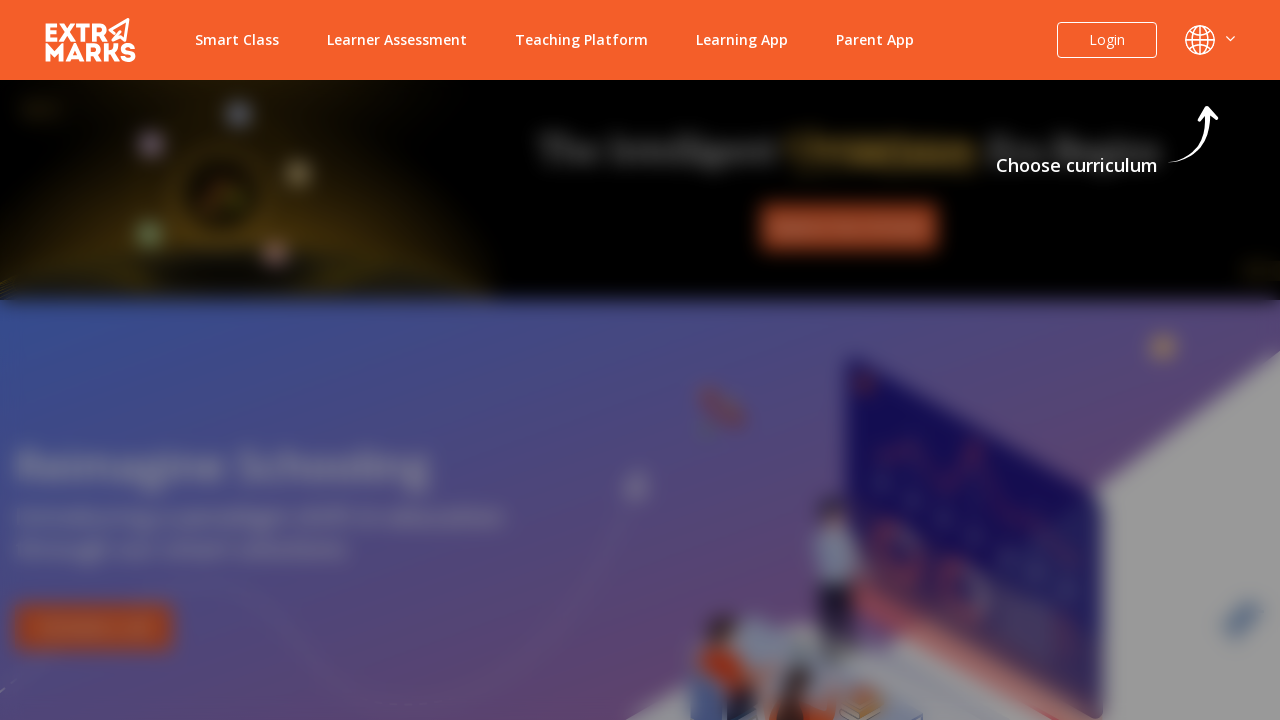

Retrieved href attribute from first anchor link
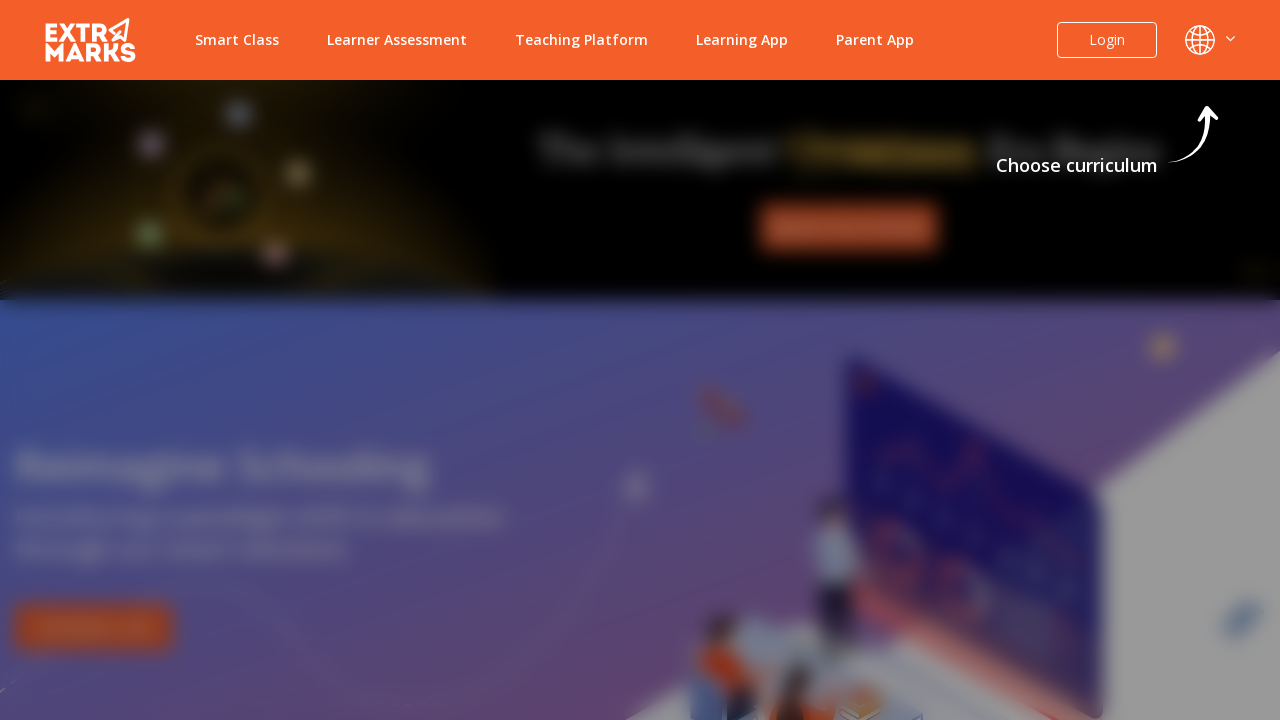

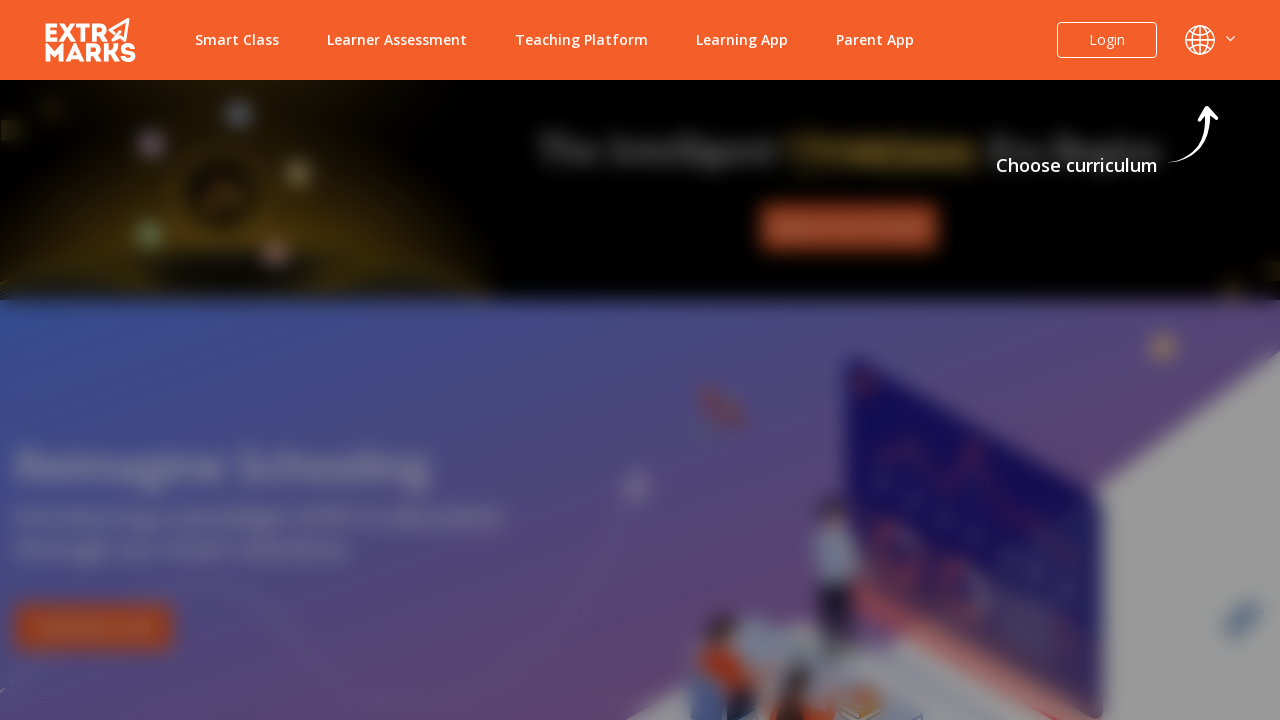